Tests sorting the Due column in ascending order using semantic class-based locators on table2.

Starting URL: http://the-internet.herokuapp.com/tables

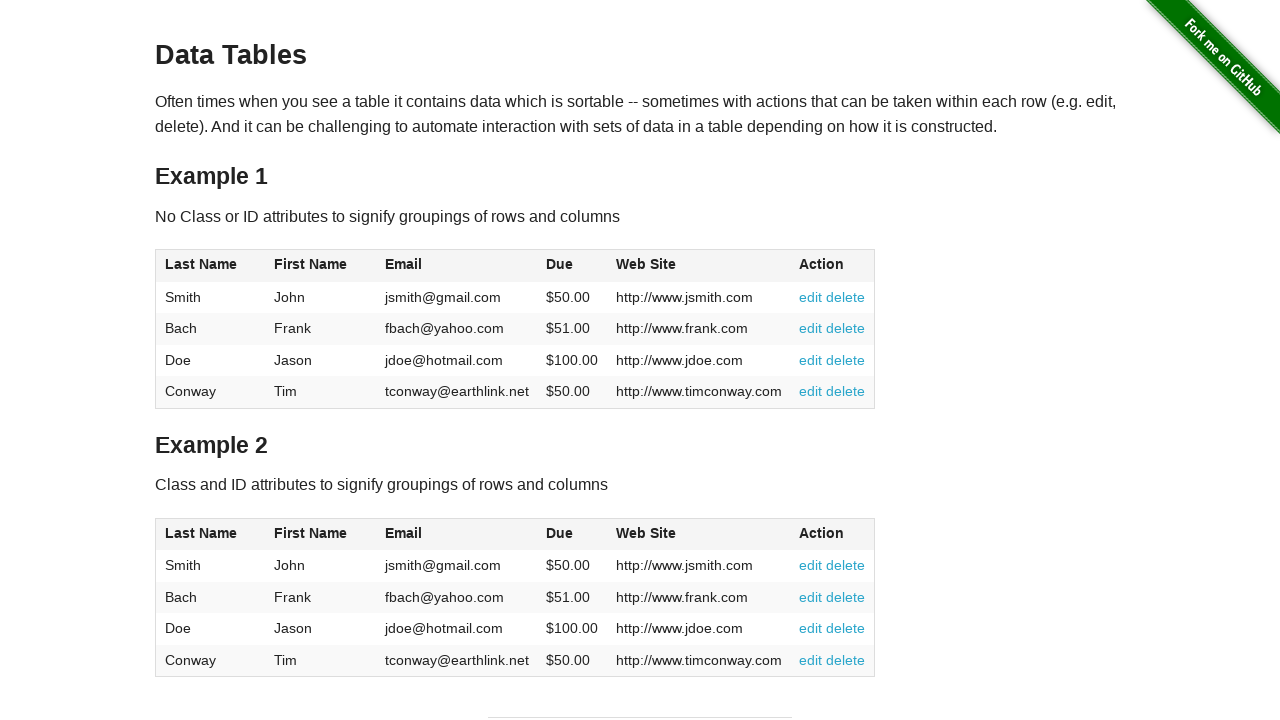

Clicked Due column header in table2 to sort in ascending order at (560, 533) on #table2 thead .dues
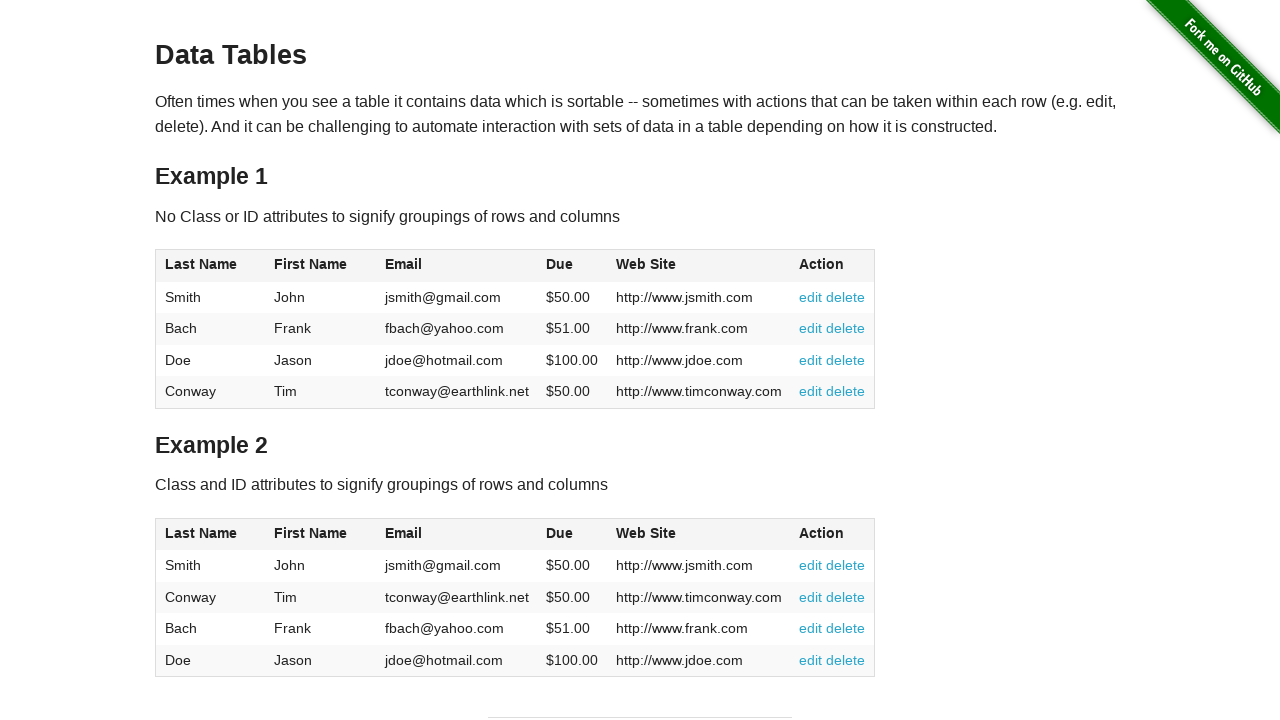

Confirmed Due column cells are present in table2 body after sorting
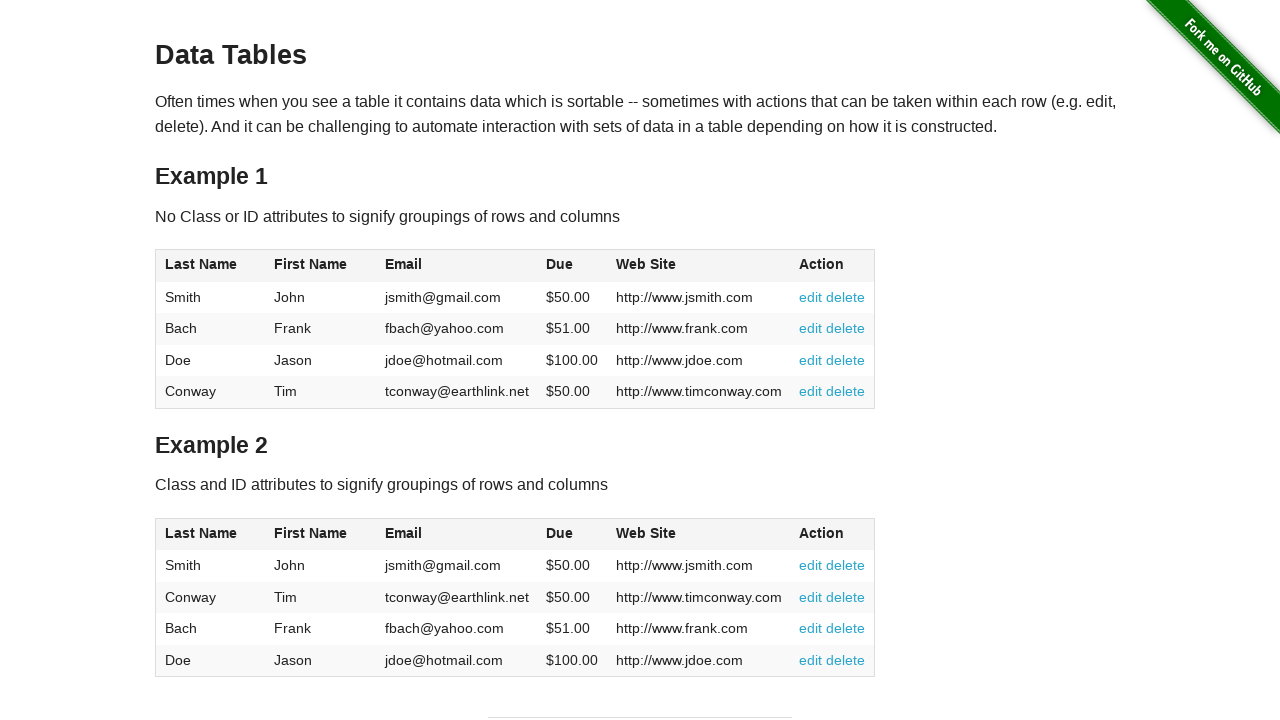

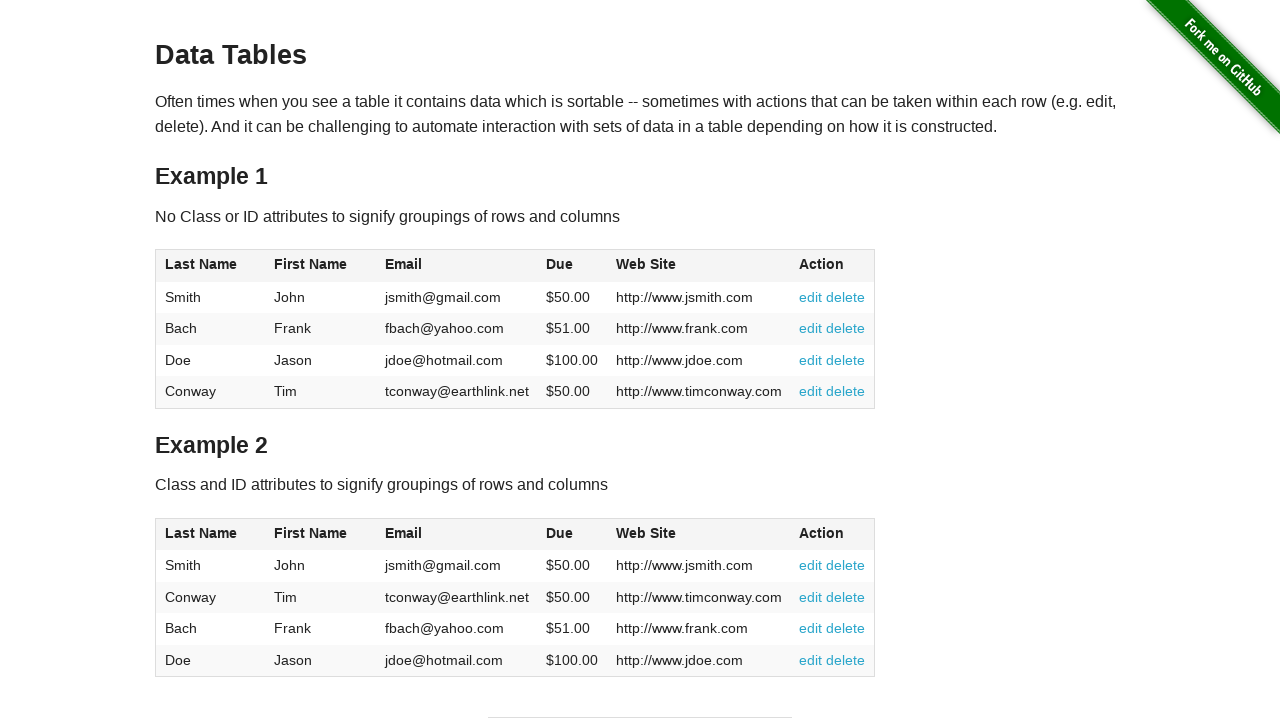